Demonstrates various element locator strategies on Sauce Demo page, then navigates to Ultimate QA page to test link text locators

Starting URL: https://www.saucedemo.com/

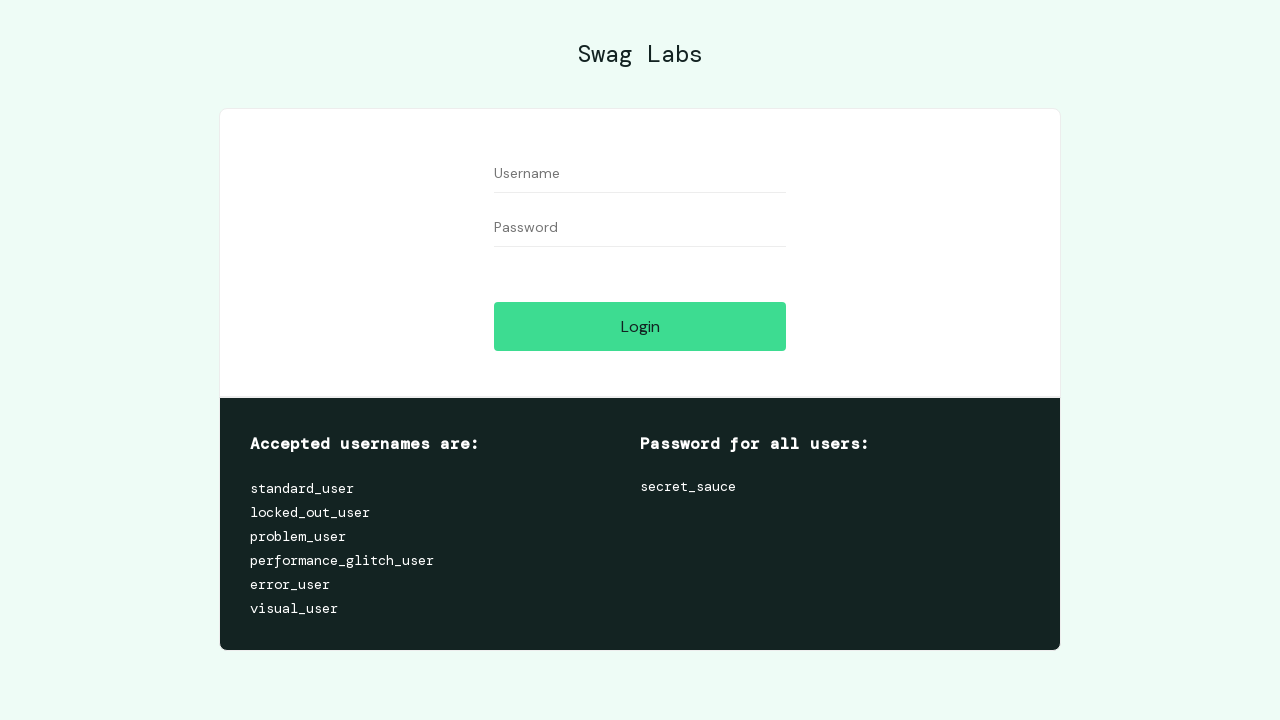

Located username input field by ID
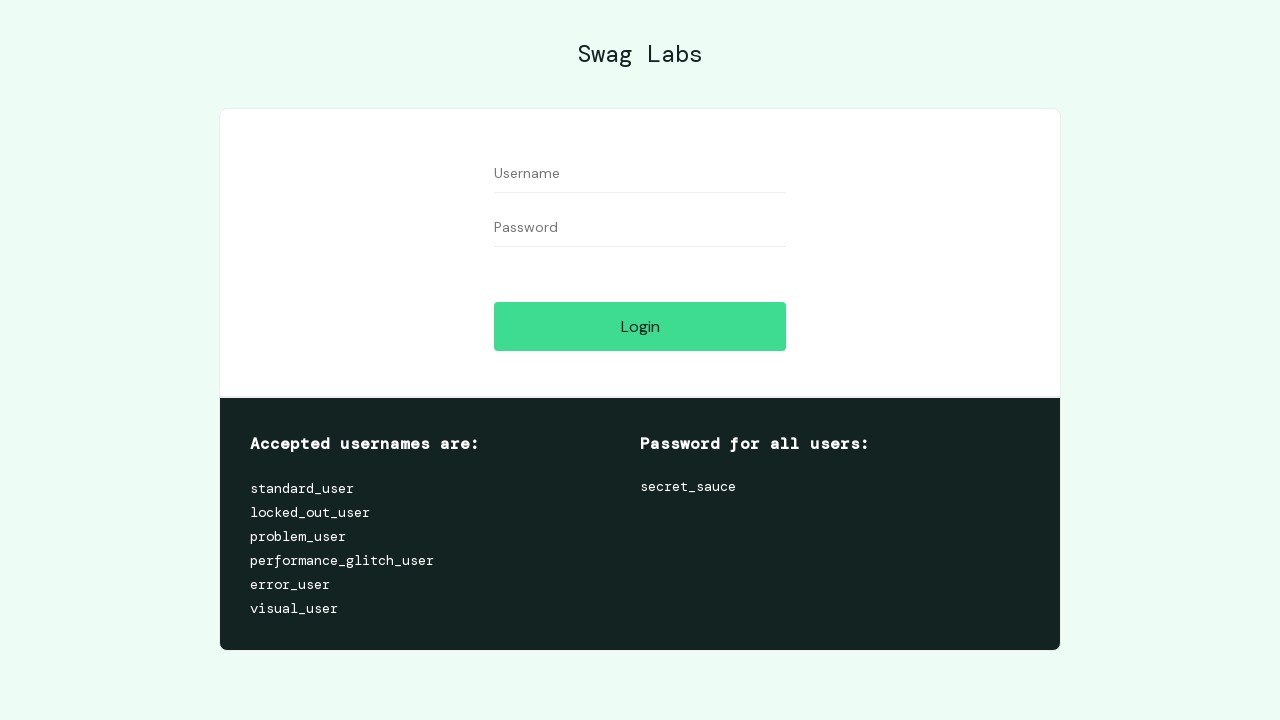

Located form input field by class name
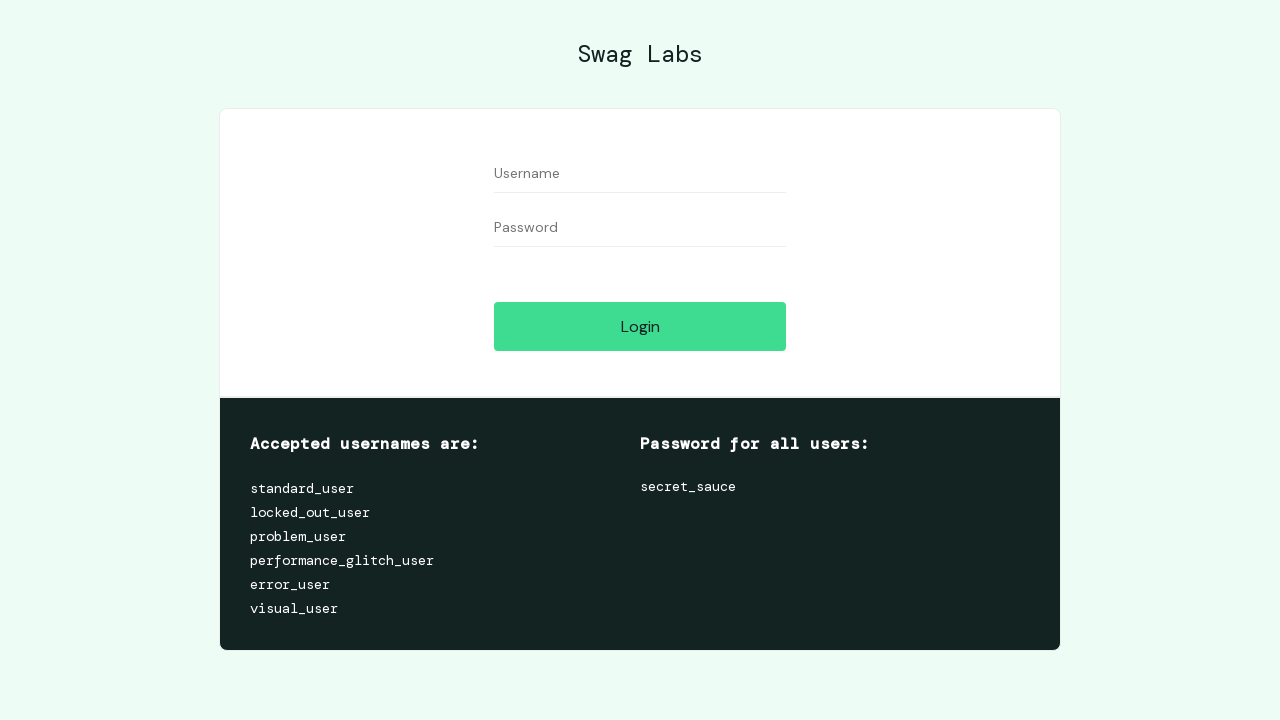

Located first input element by tag name
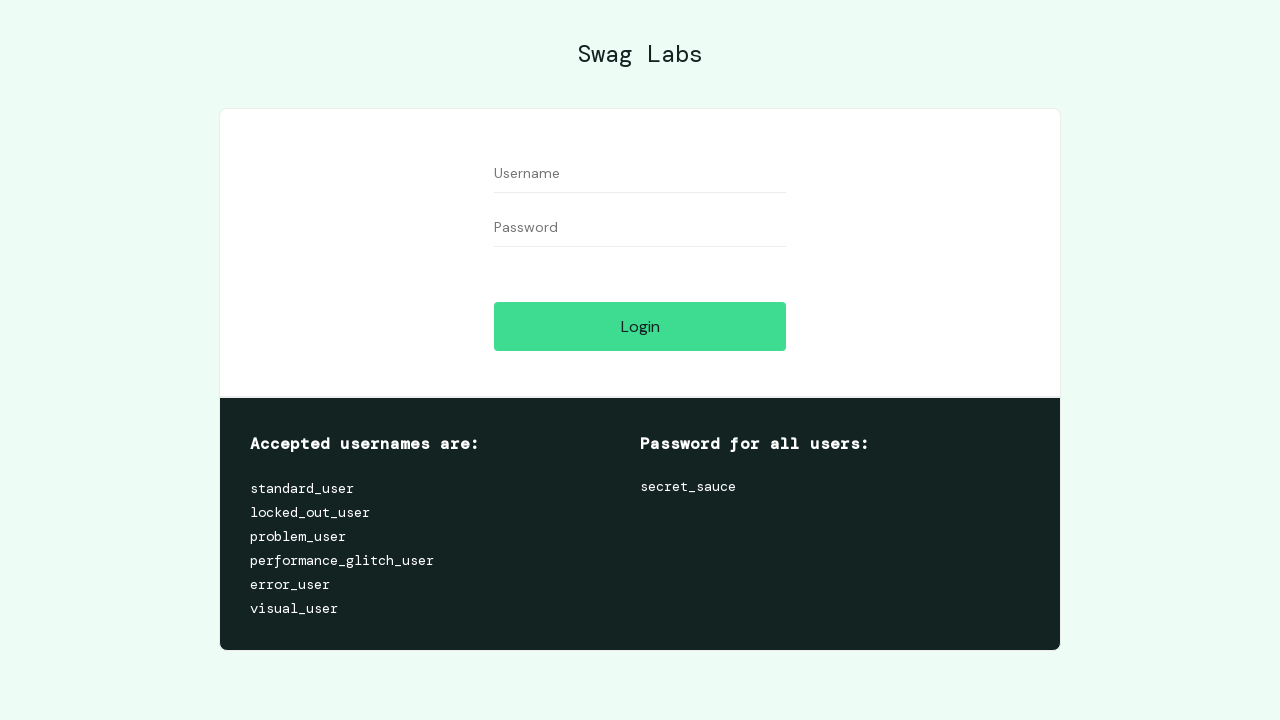

Located username input field by CSS selector
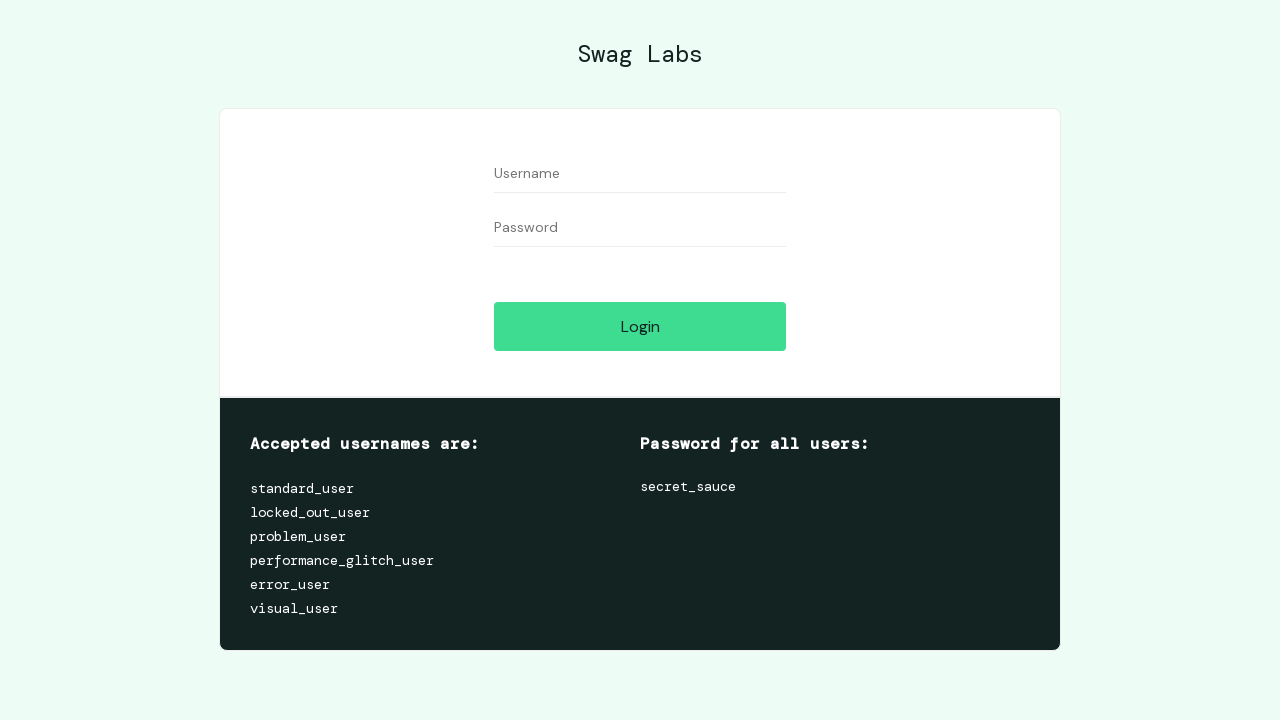

Located username input field by XPath
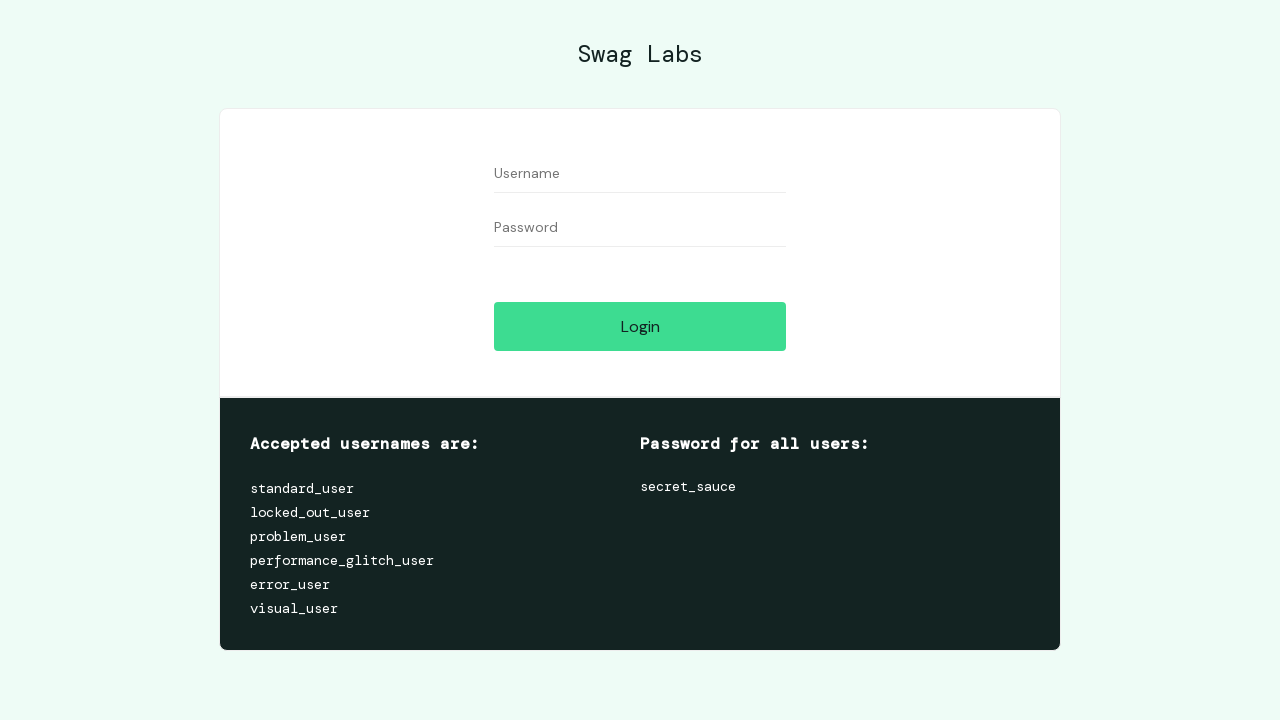

Navigated to Ultimate QA page for link text locator testing
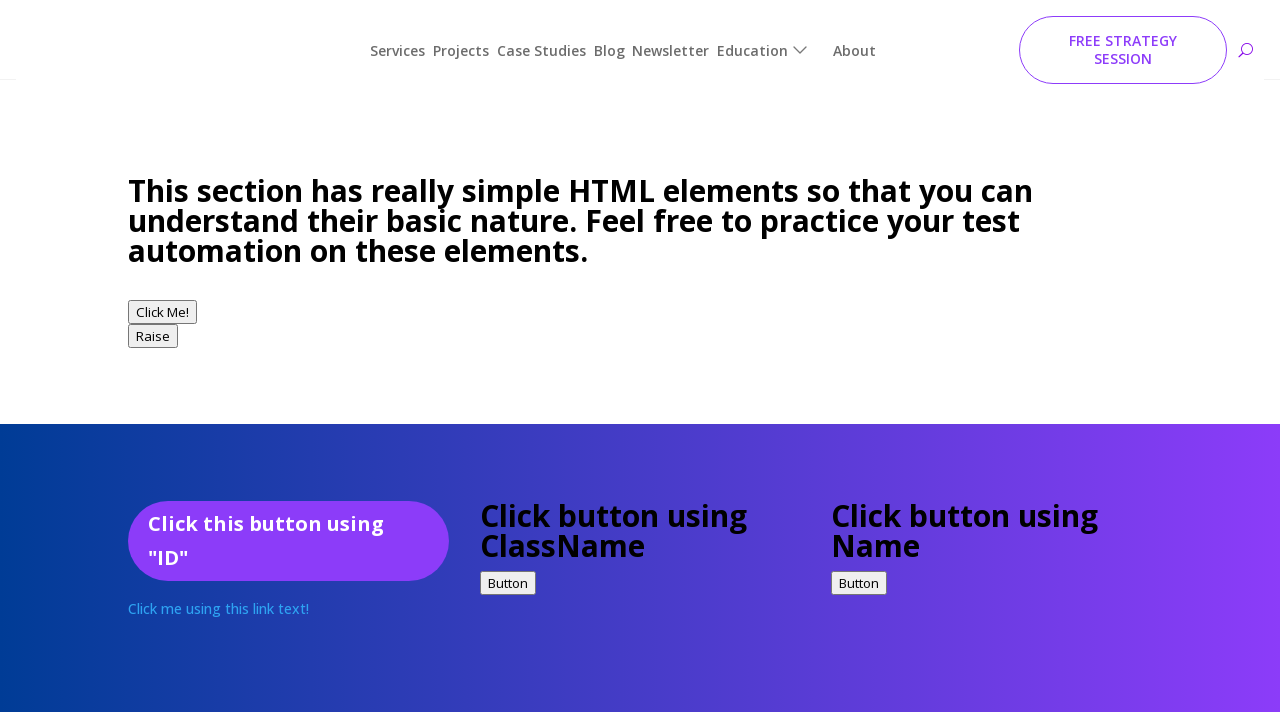

Located link element by exact text 'Click me using this link text!'
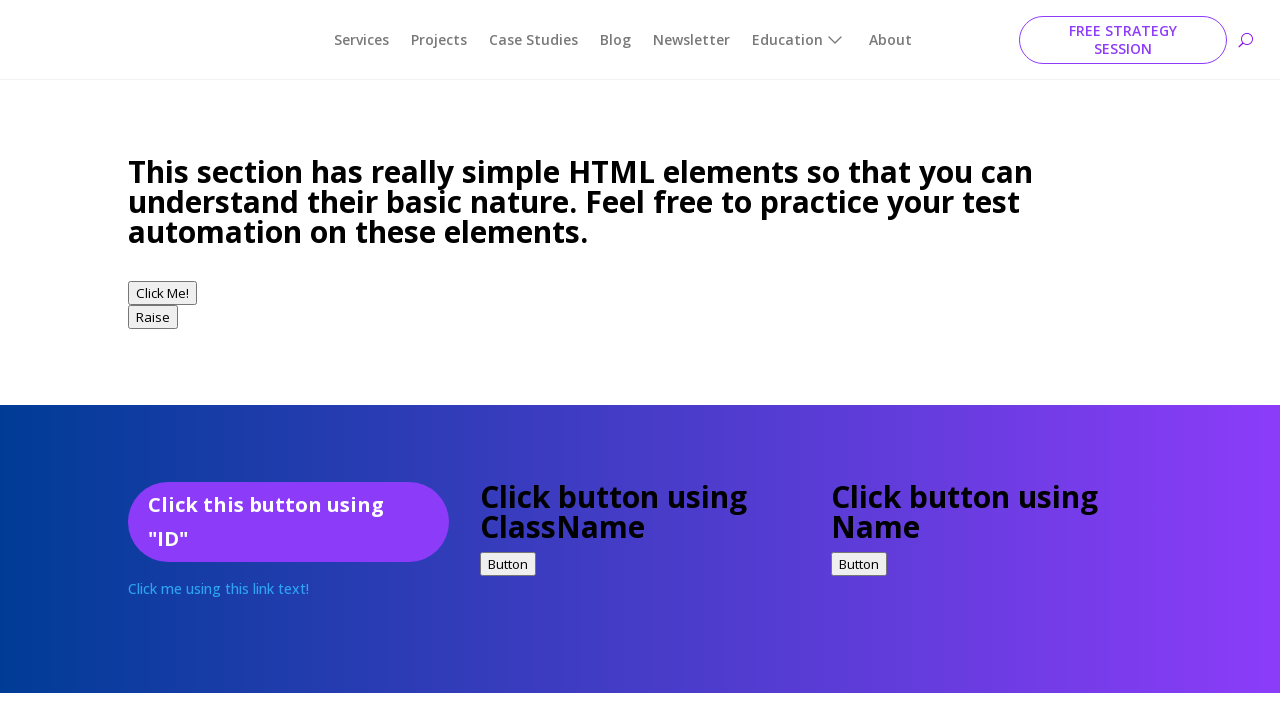

Located link element by partial text 'link text!'
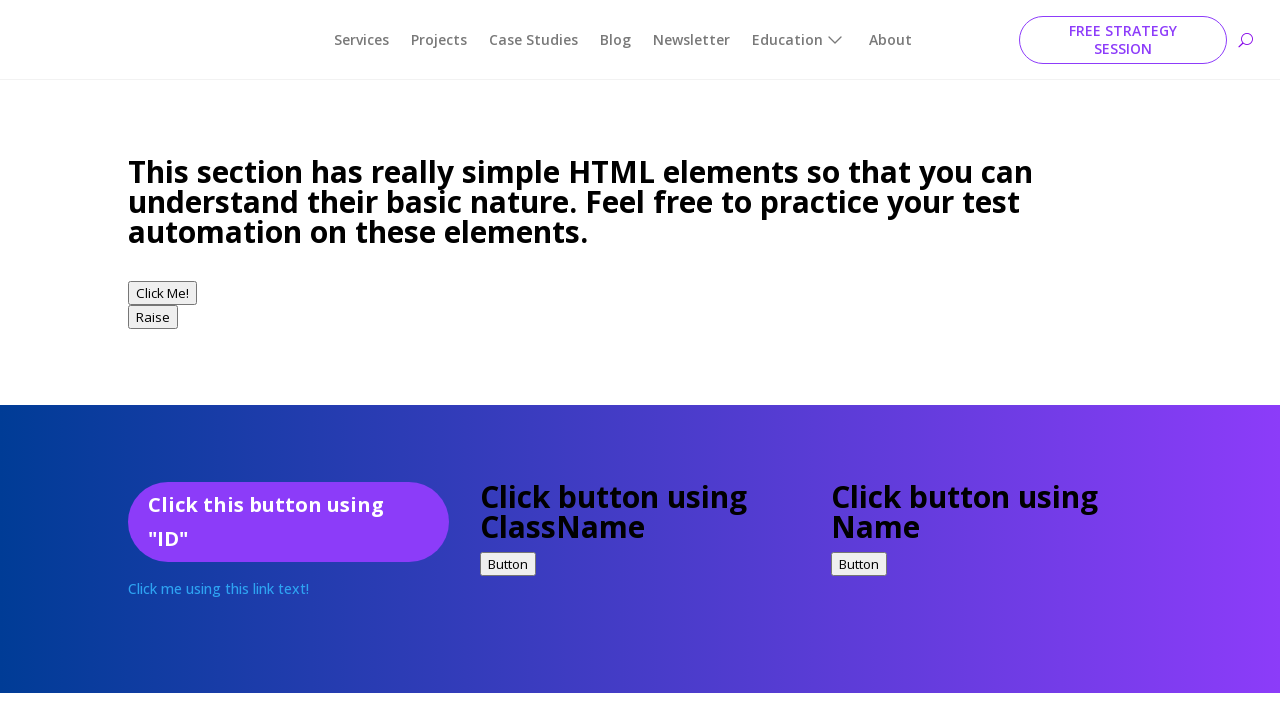

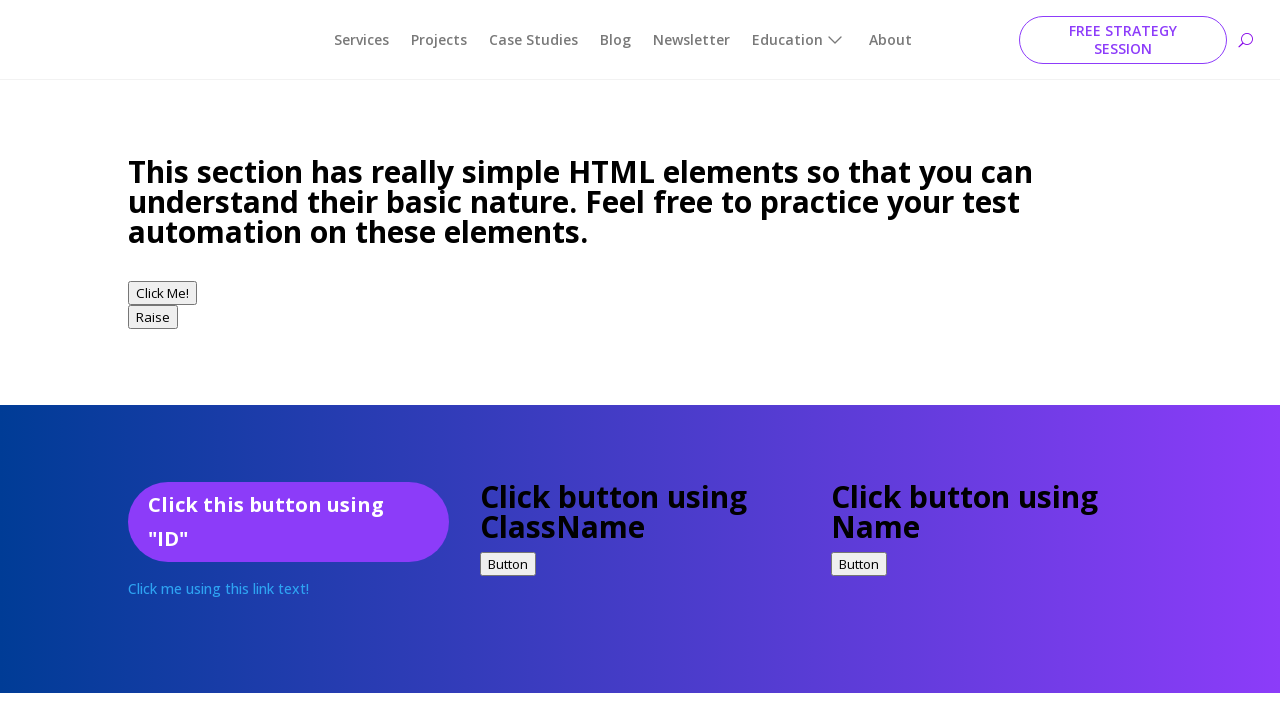